Tests dropdown selection functionality on OrangeHRM trial page by selecting a country from the dropdown list

Starting URL: https://www.orangehrm.com/en/30-day-free-trial/

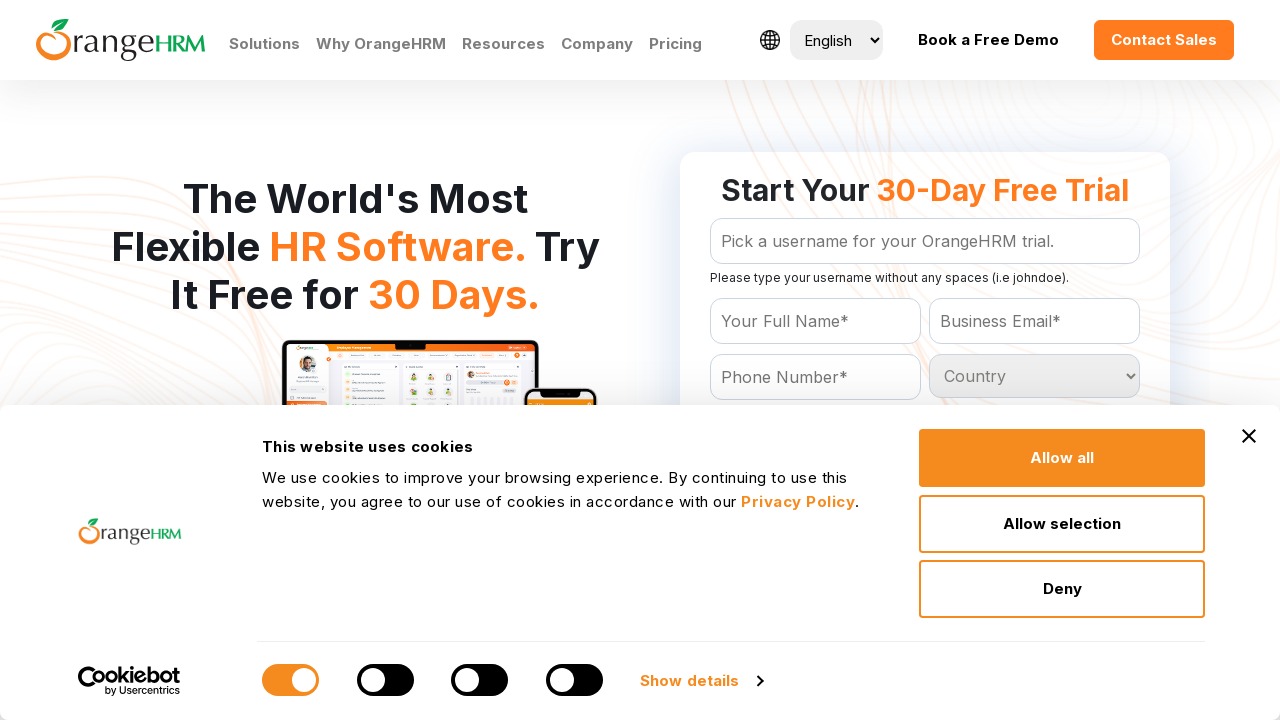

Navigated to OrangeHRM 30-day free trial page
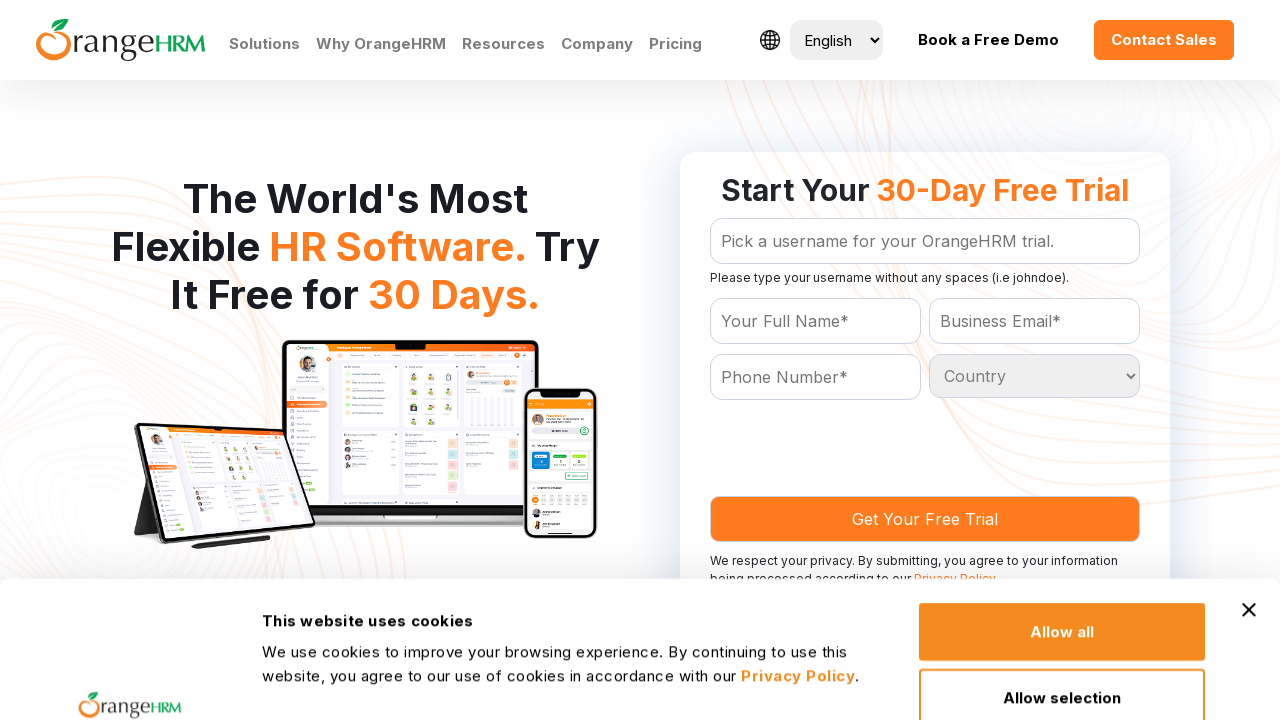

Selected 'India' from the country dropdown using select methods on #Form_getForm_Country
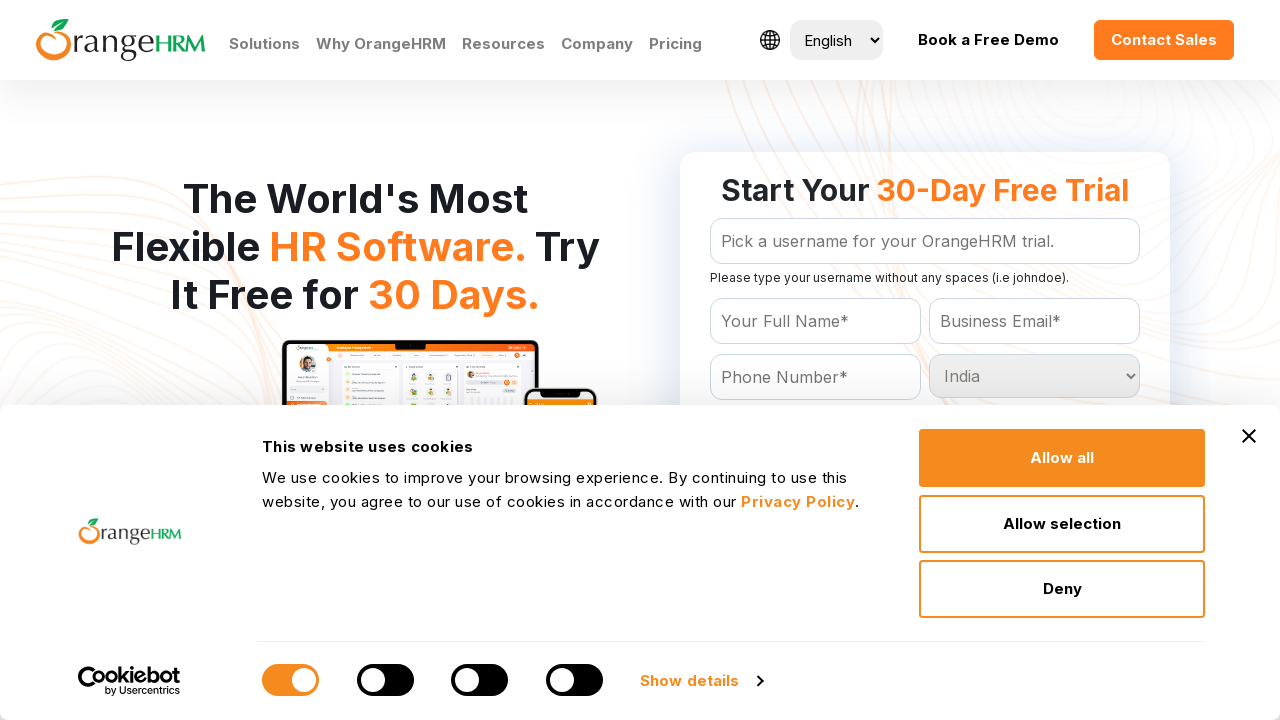

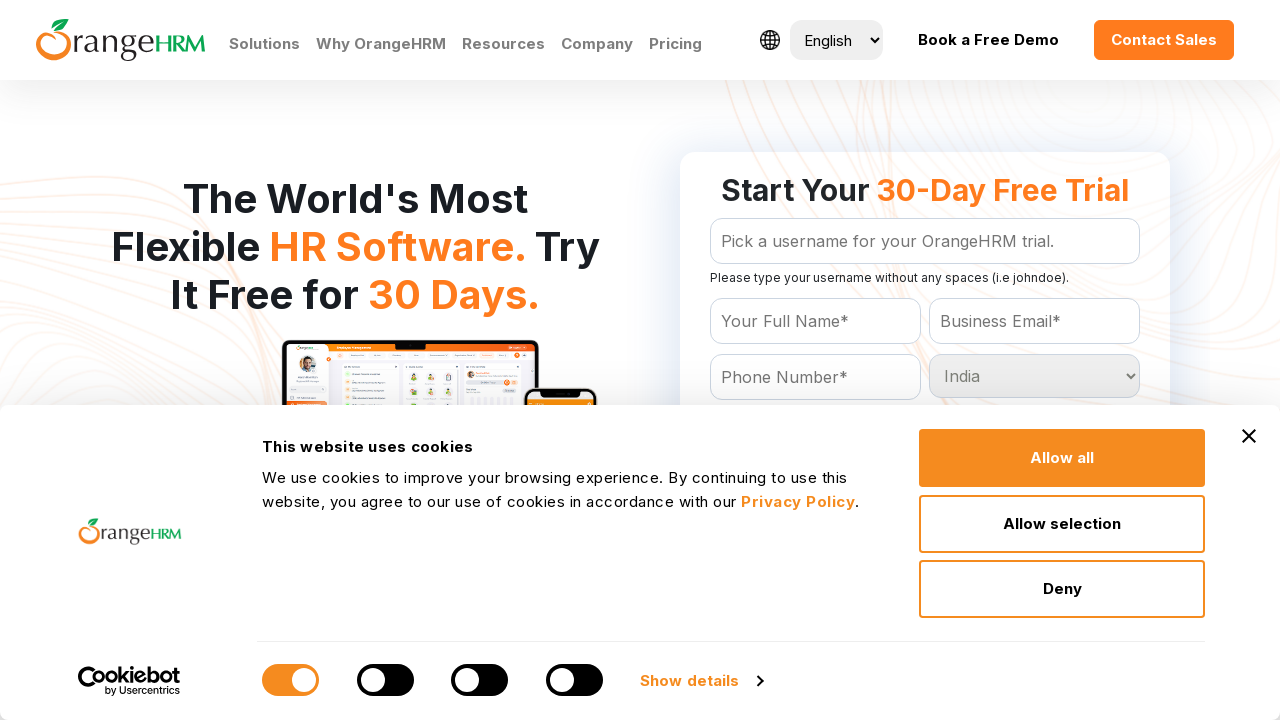